Hovers over each image in a list and verifies that the corresponding text becomes visible

Starting URL: https://the-internet.herokuapp.com/hovers

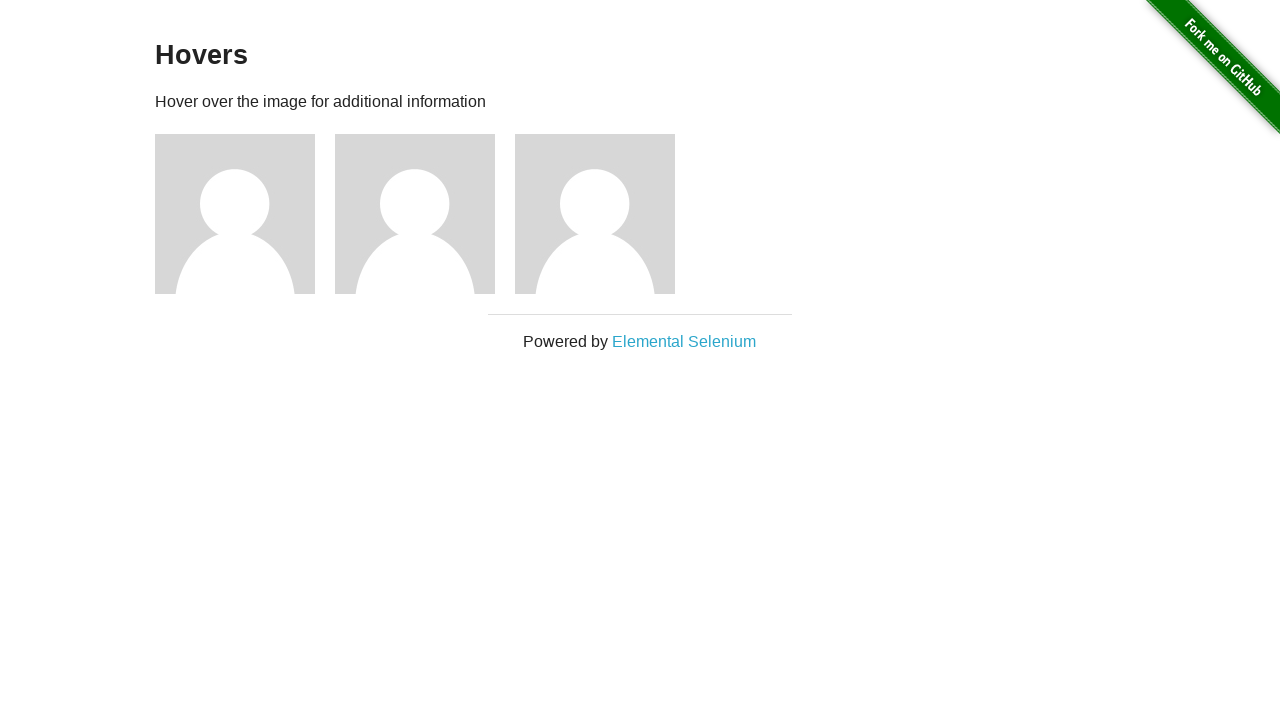

Navigated to hovers page
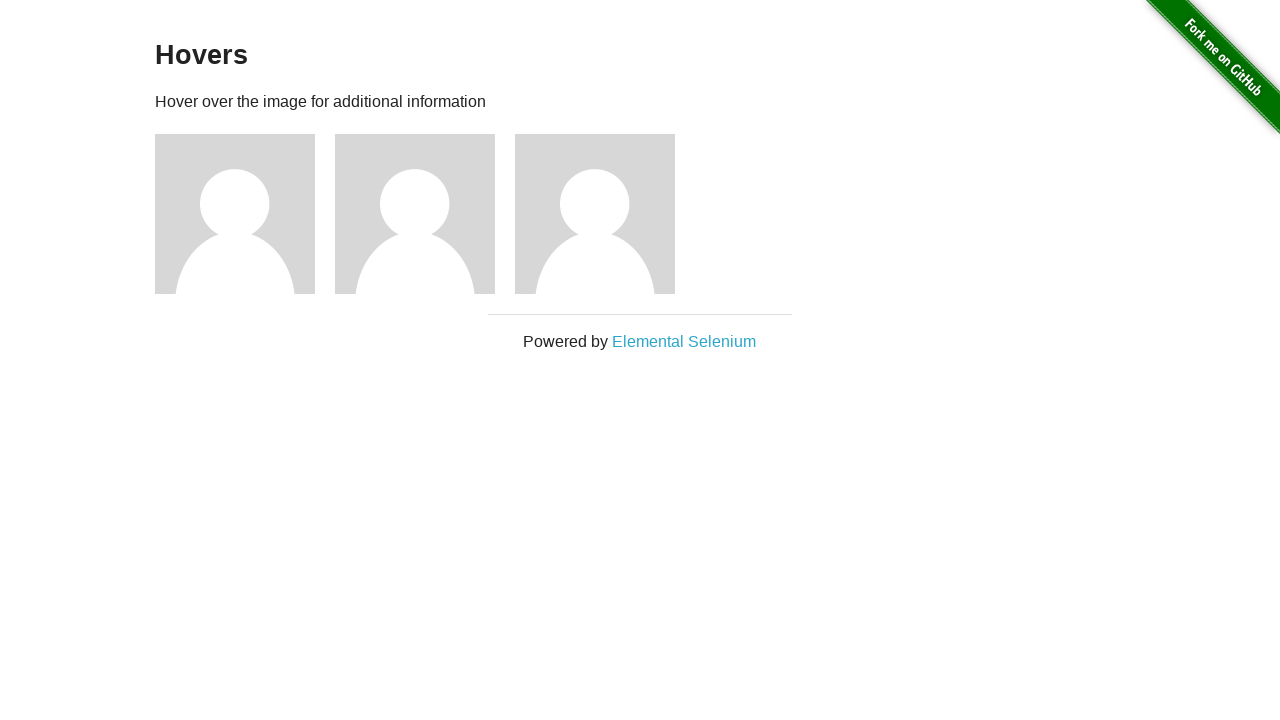

Located all user avatar images
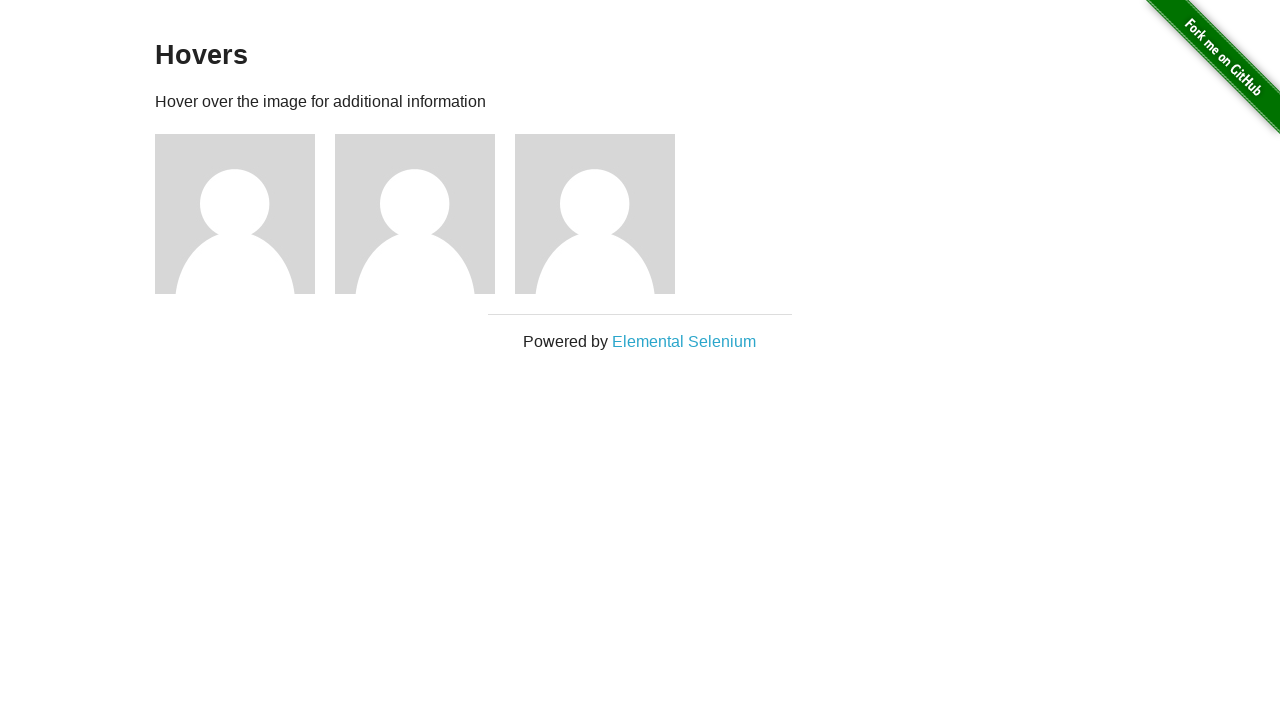

Located all user text elements
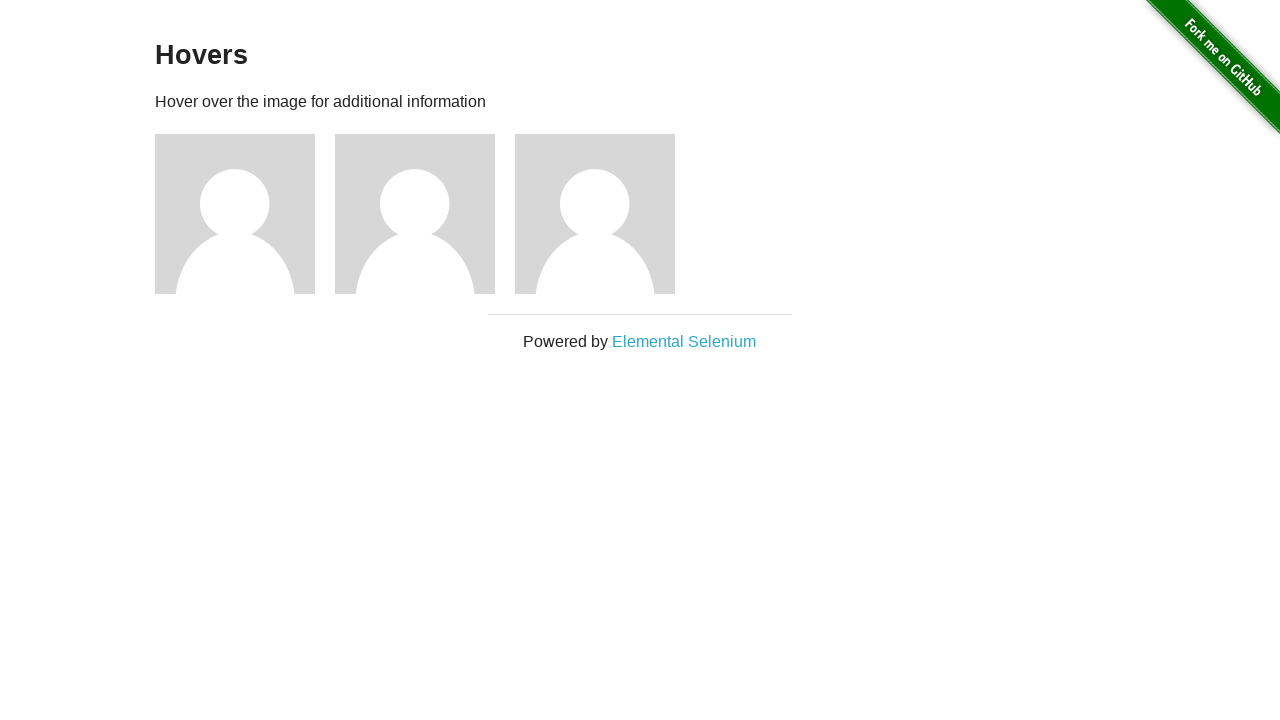

Hovered over avatar image 1 at (235, 214) on img[alt='User Avatar'] >> nth=0
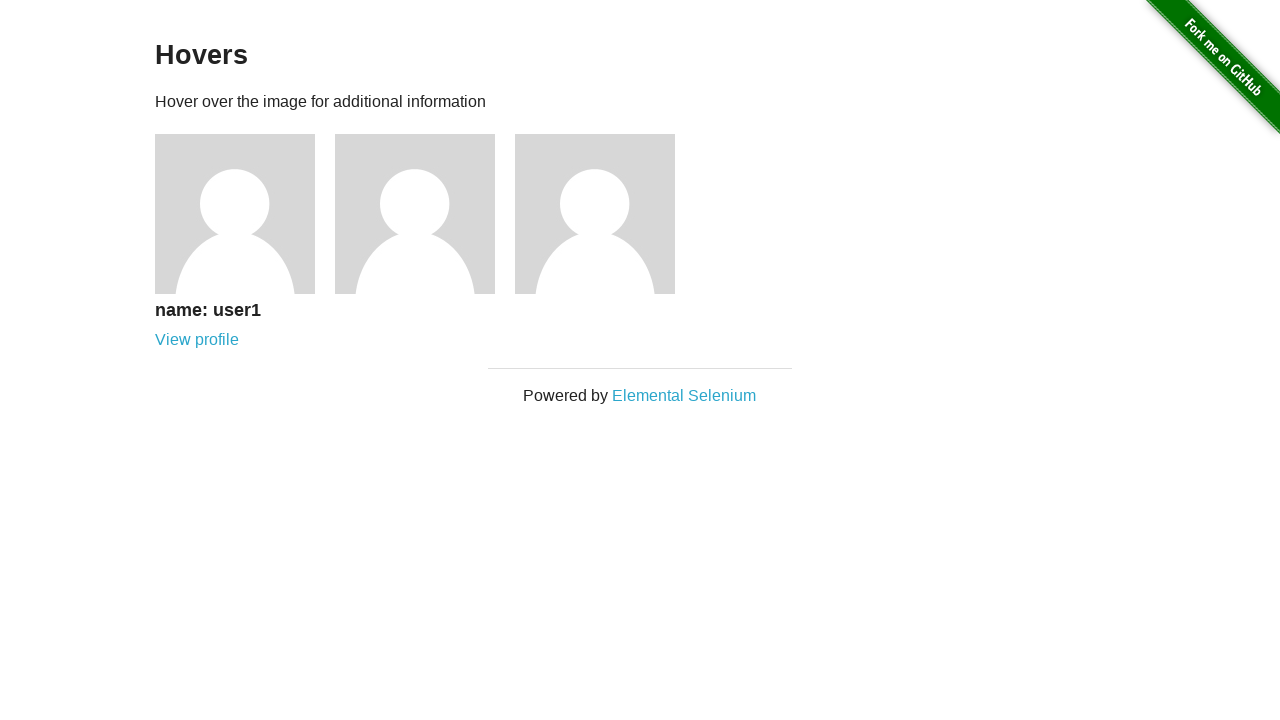

Verified text for avatar 1 is visible
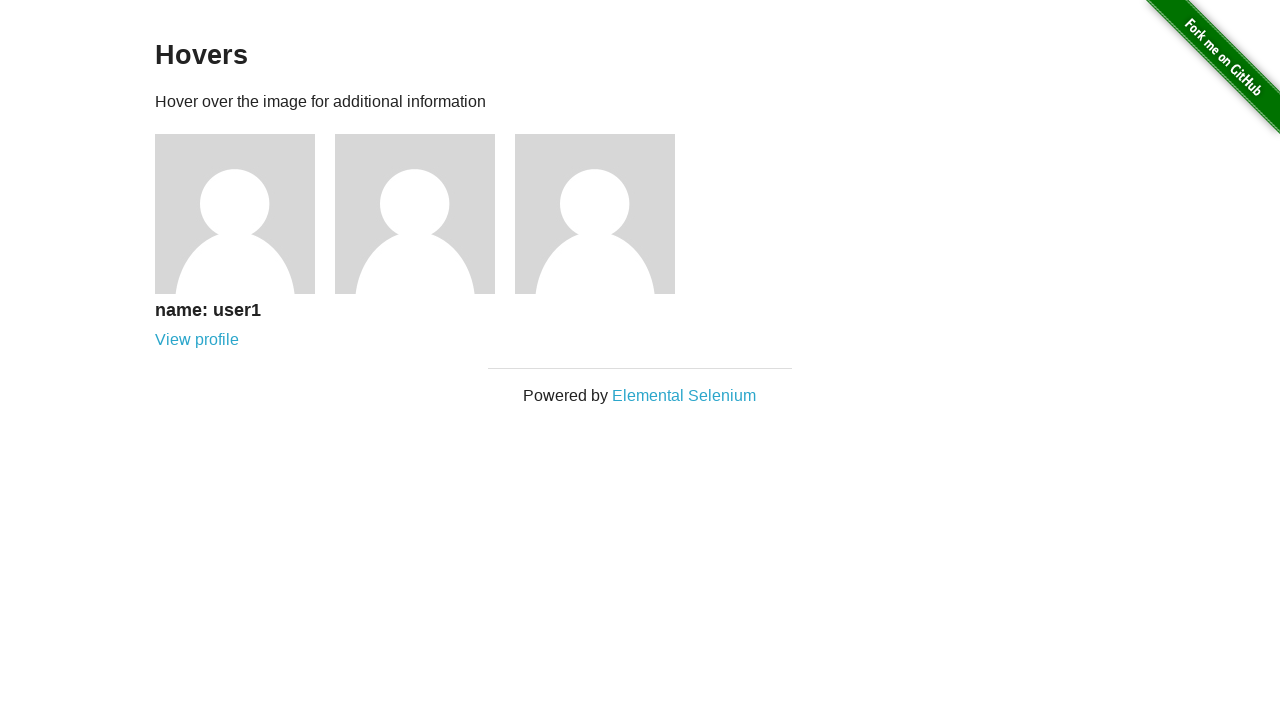

Hovered over avatar image 2 at (415, 214) on img[alt='User Avatar'] >> nth=1
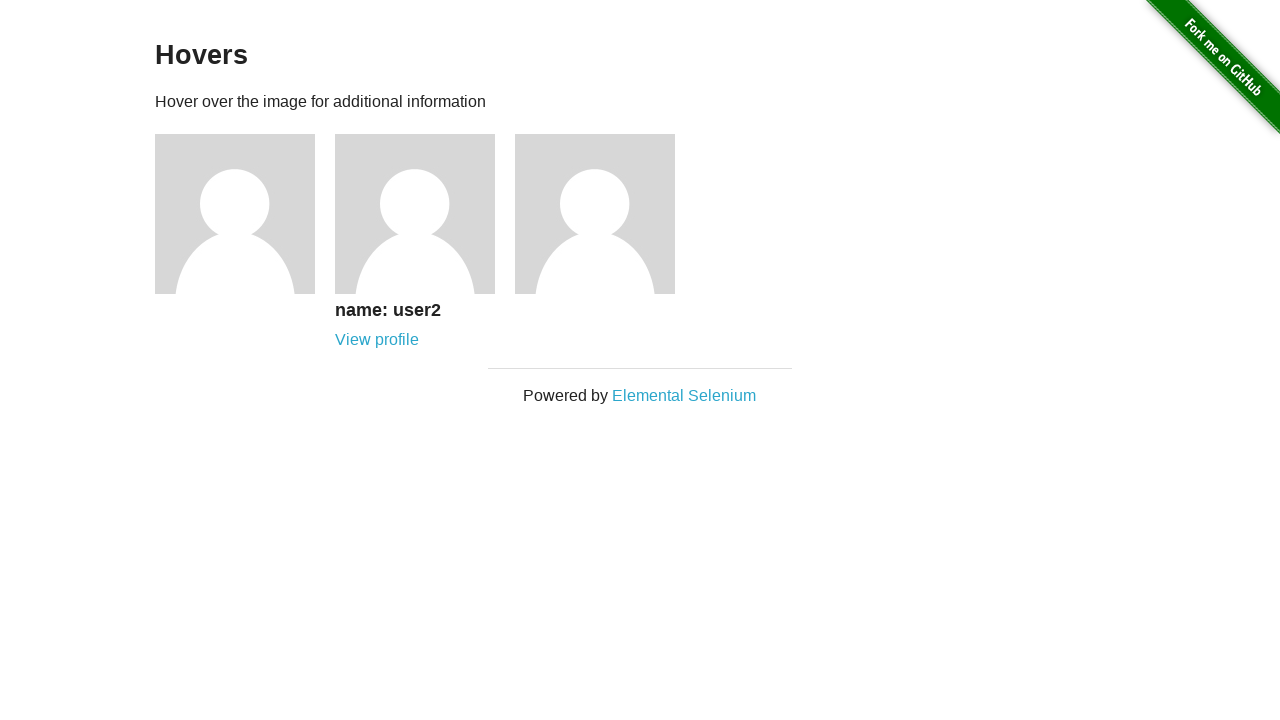

Verified text for avatar 2 is visible
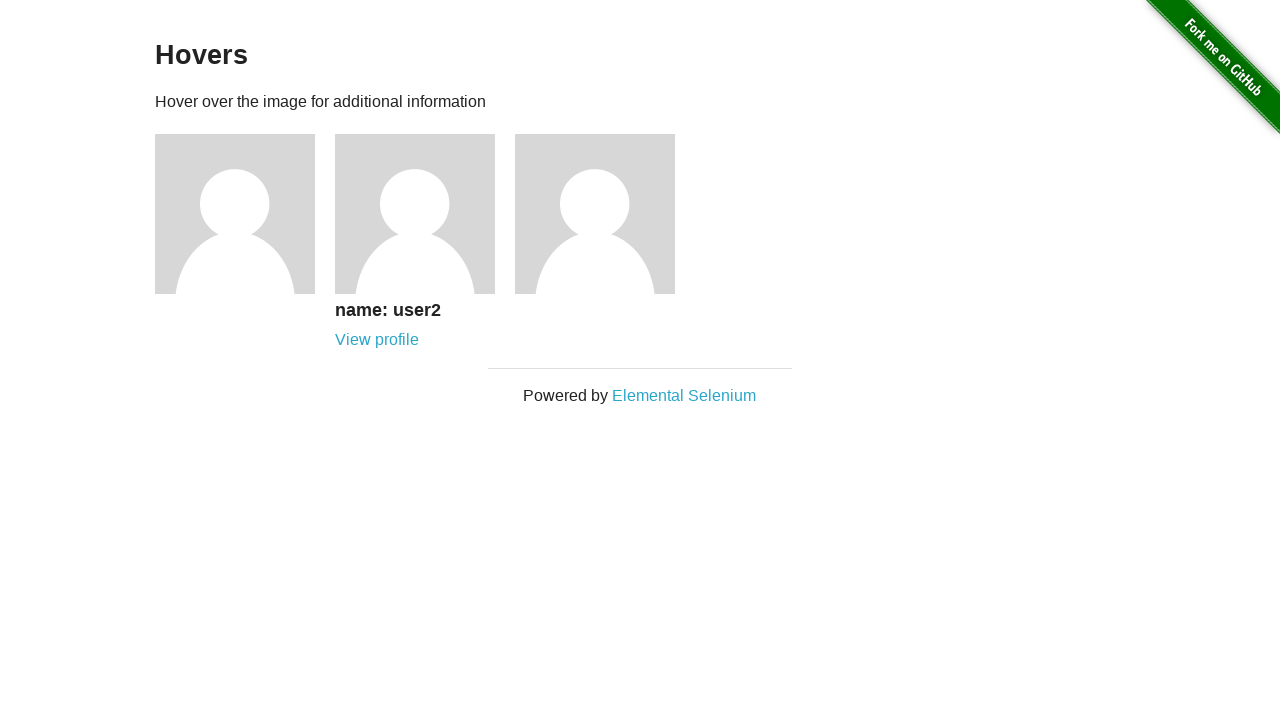

Hovered over avatar image 3 at (595, 214) on img[alt='User Avatar'] >> nth=2
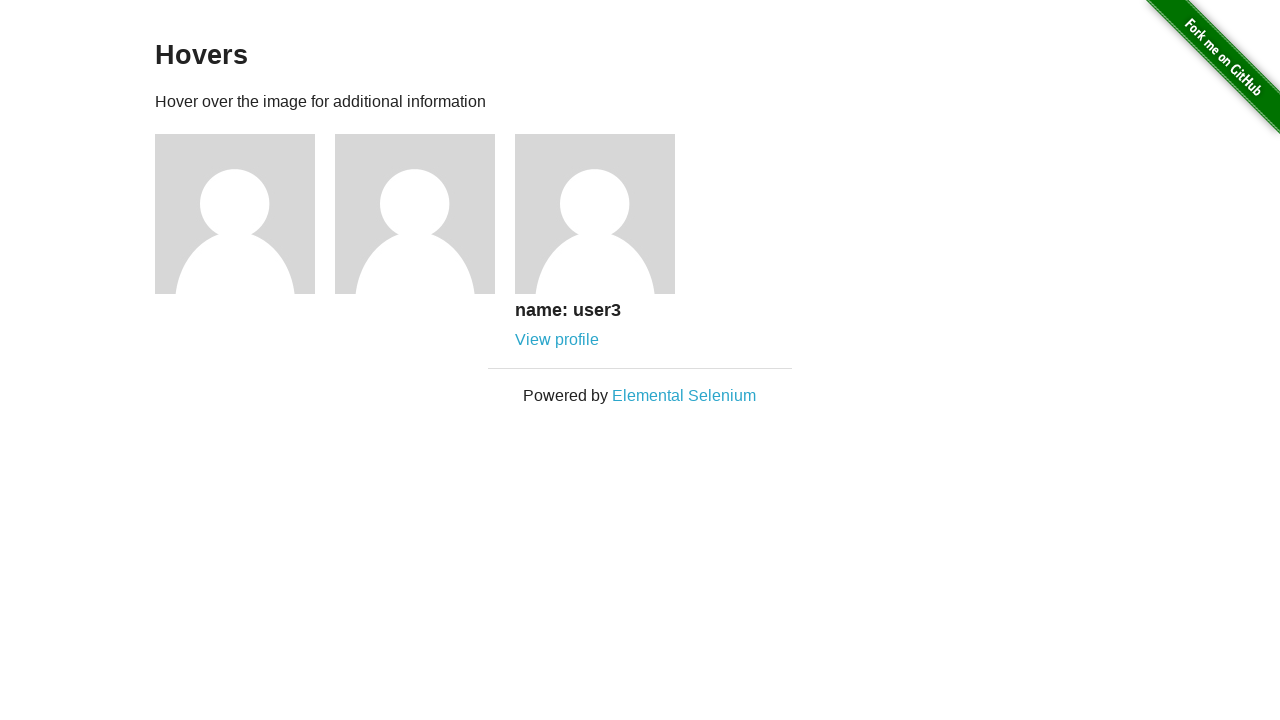

Verified text for avatar 3 is visible
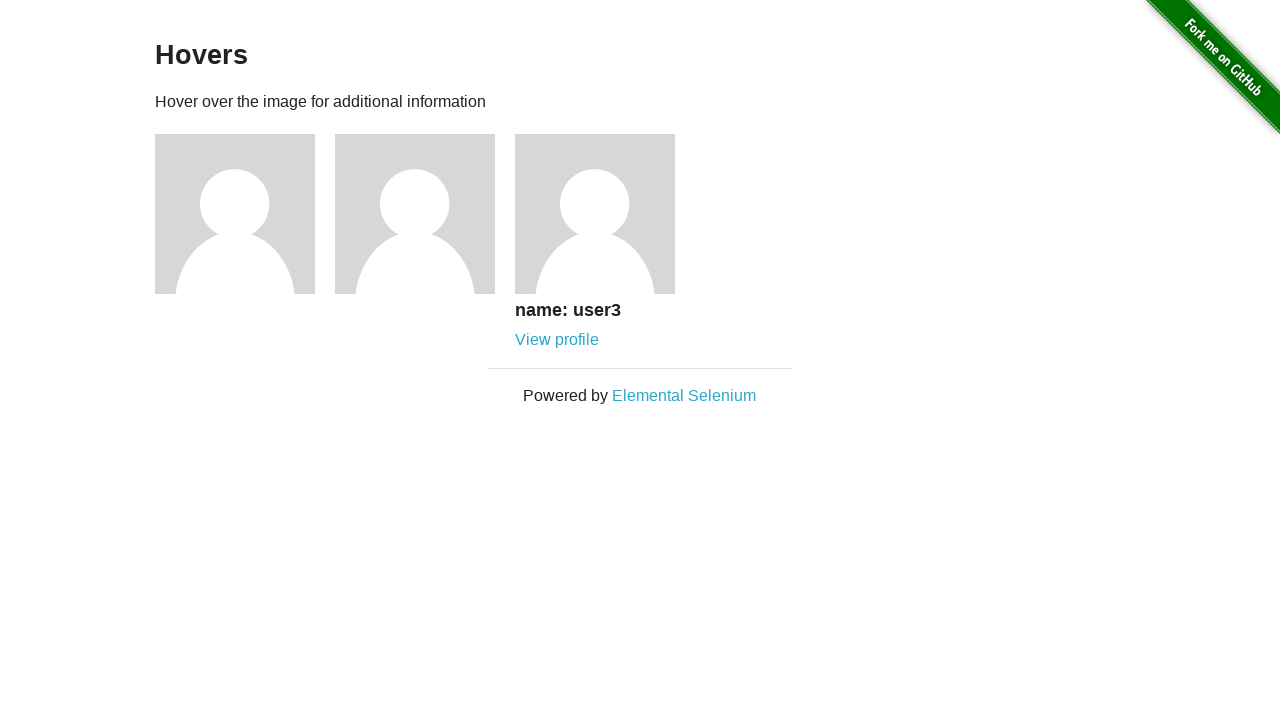

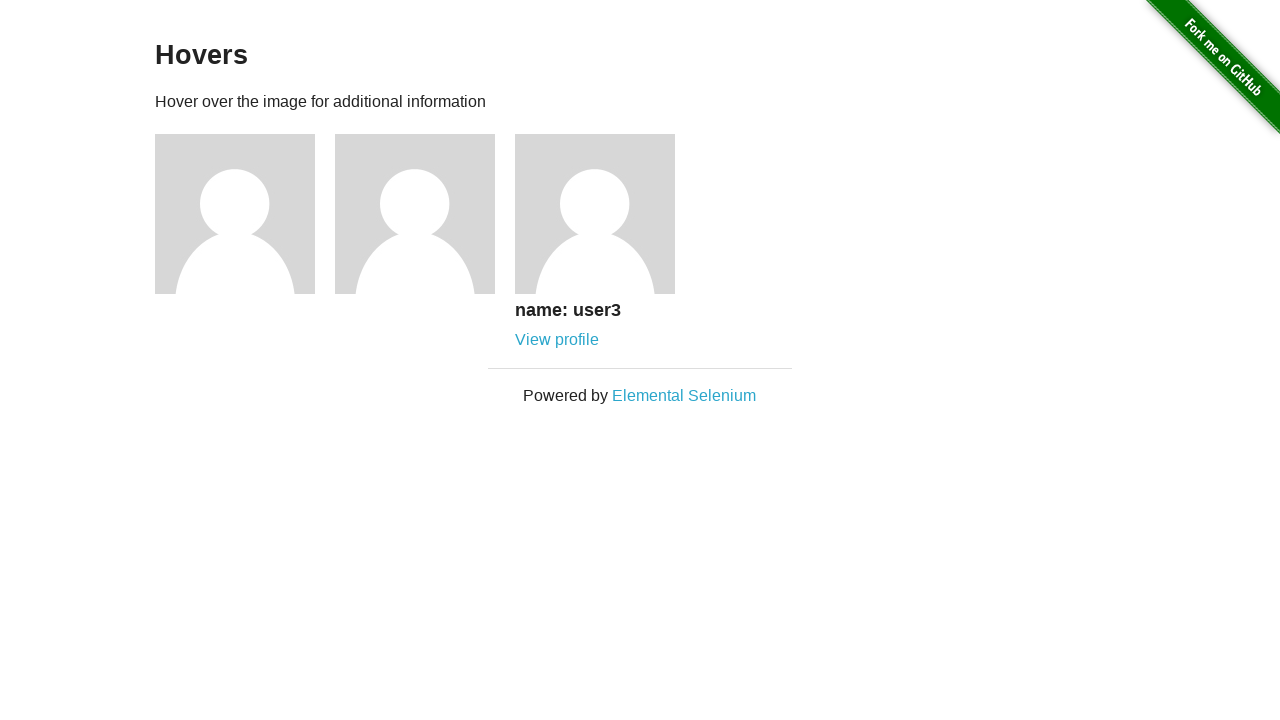